Tests product search functionality on GreenCart by searching for products with a short name on the landing page, then navigating to the Top Deals page to verify the same products appear in search results.

Starting URL: https://rahulshettyacademy.com/seleniumPractise/

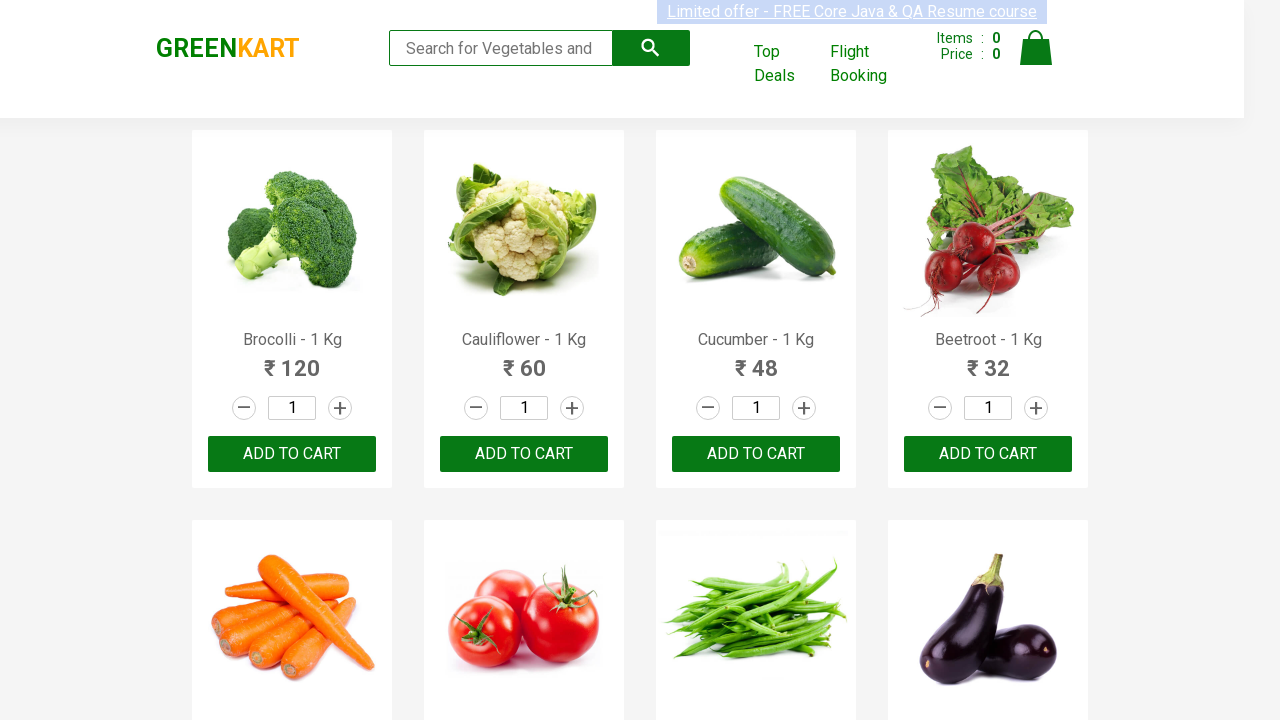

Waited for search input field to load on landing page
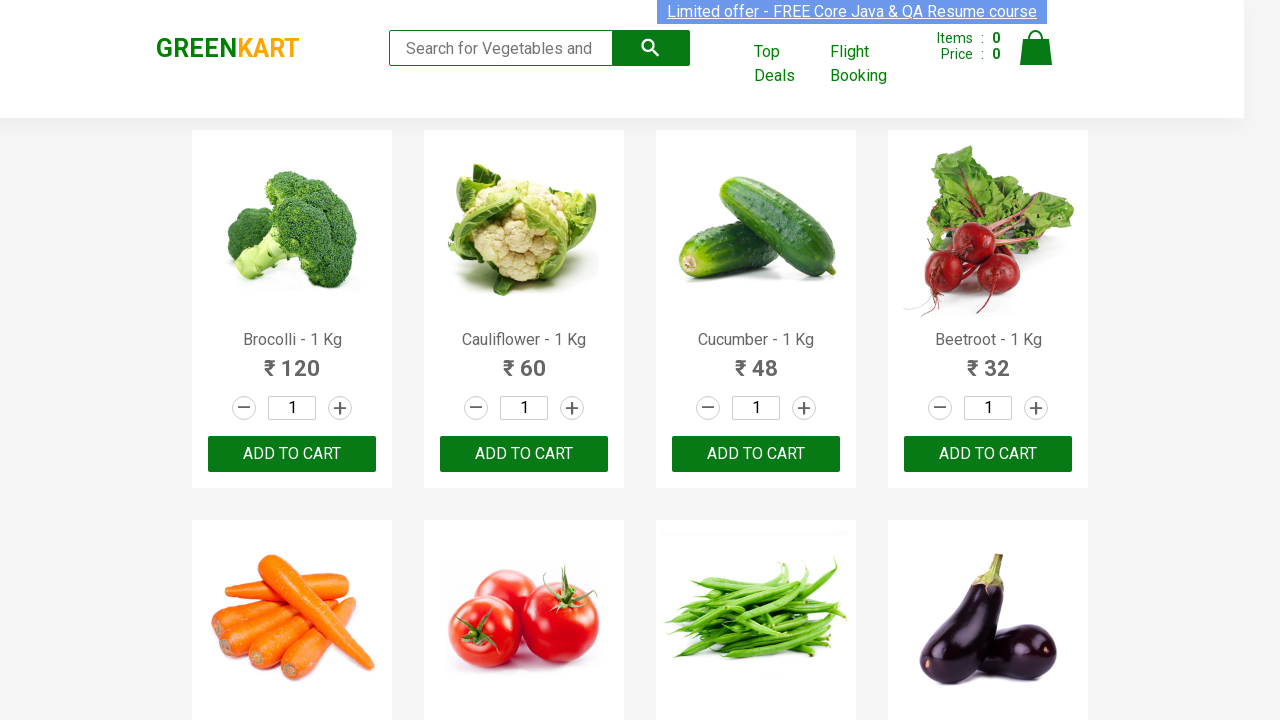

Filled search field with 'tom' on landing page on input[type='search']
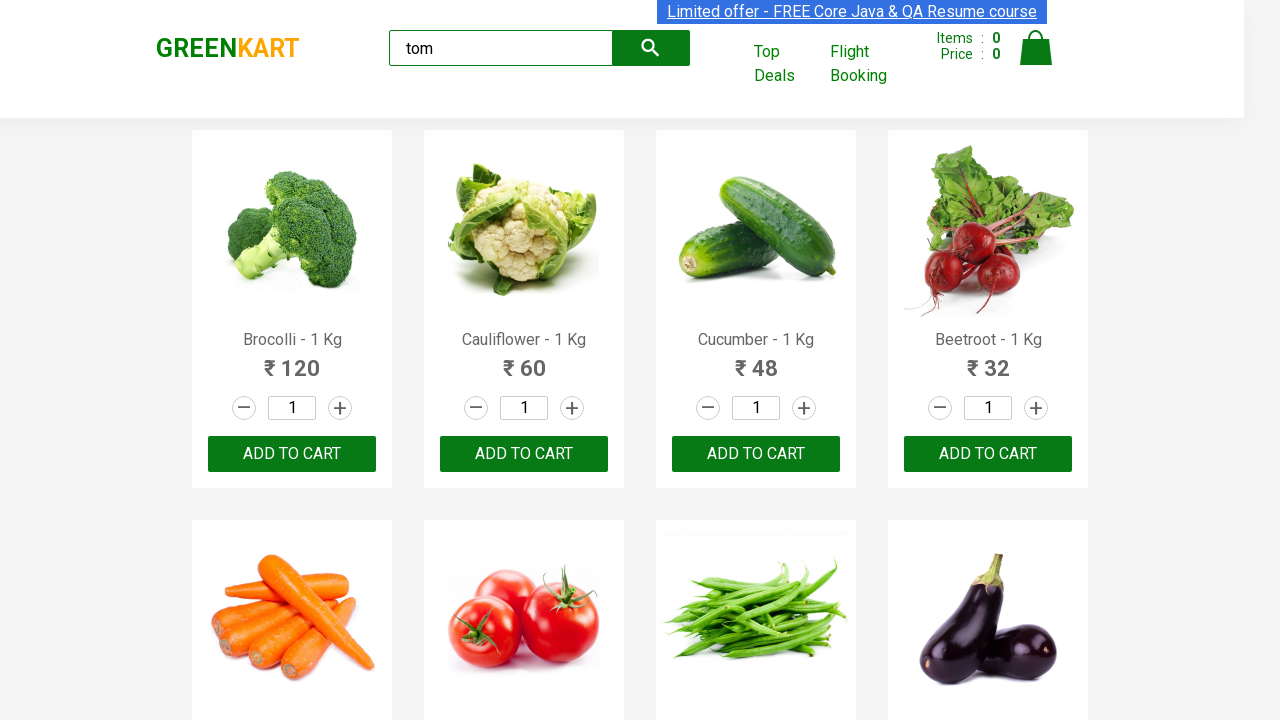

Waited for search results to load (2000ms timeout)
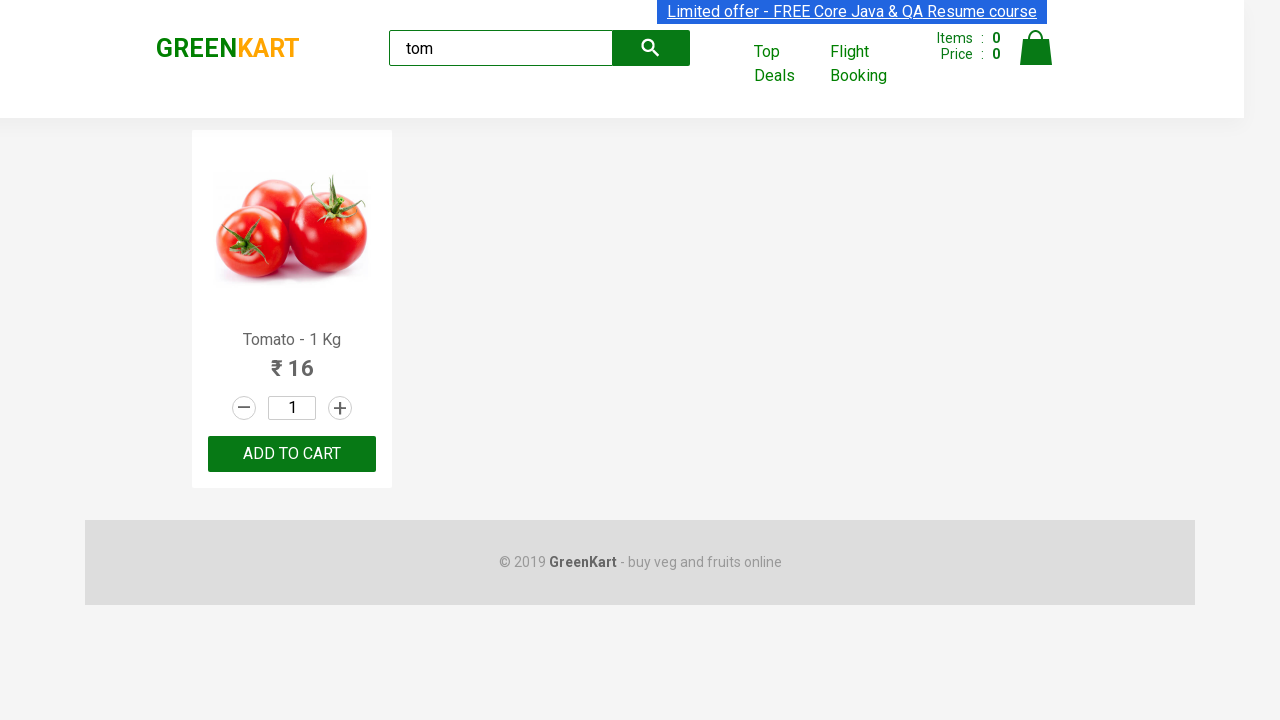

Retrieved product names from landing page search results
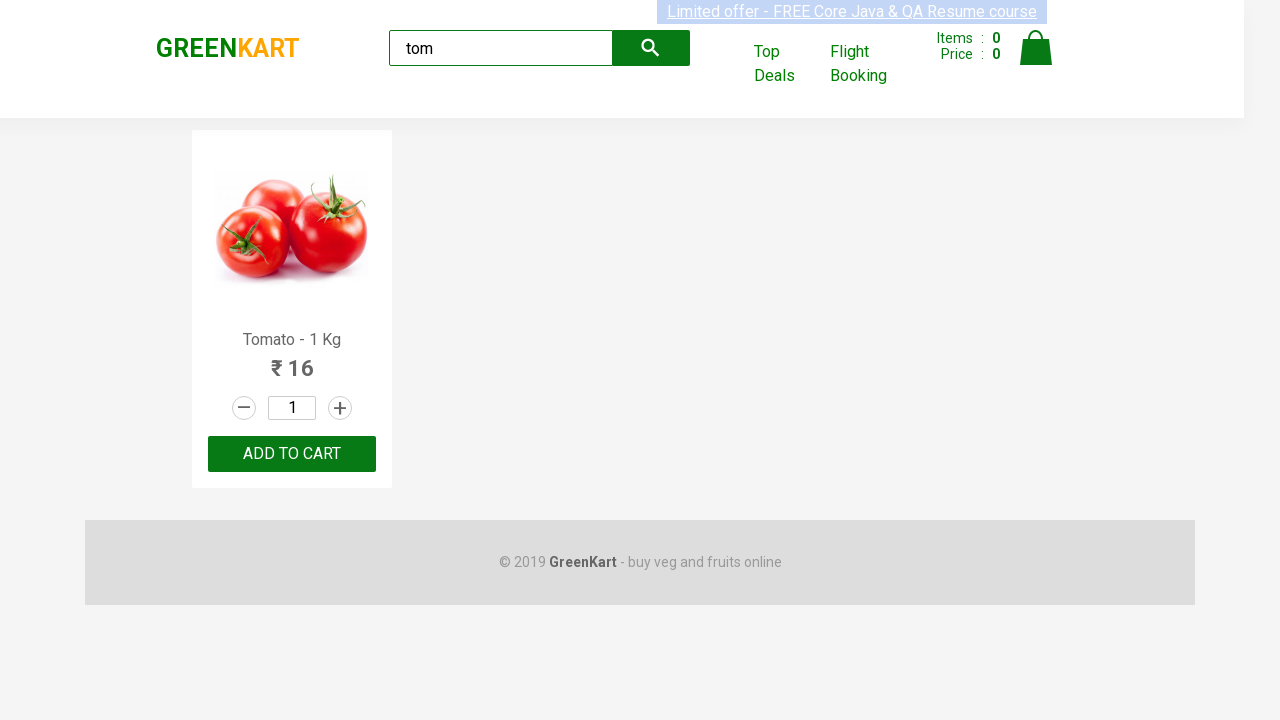

Extracted and processed product short names from landing page
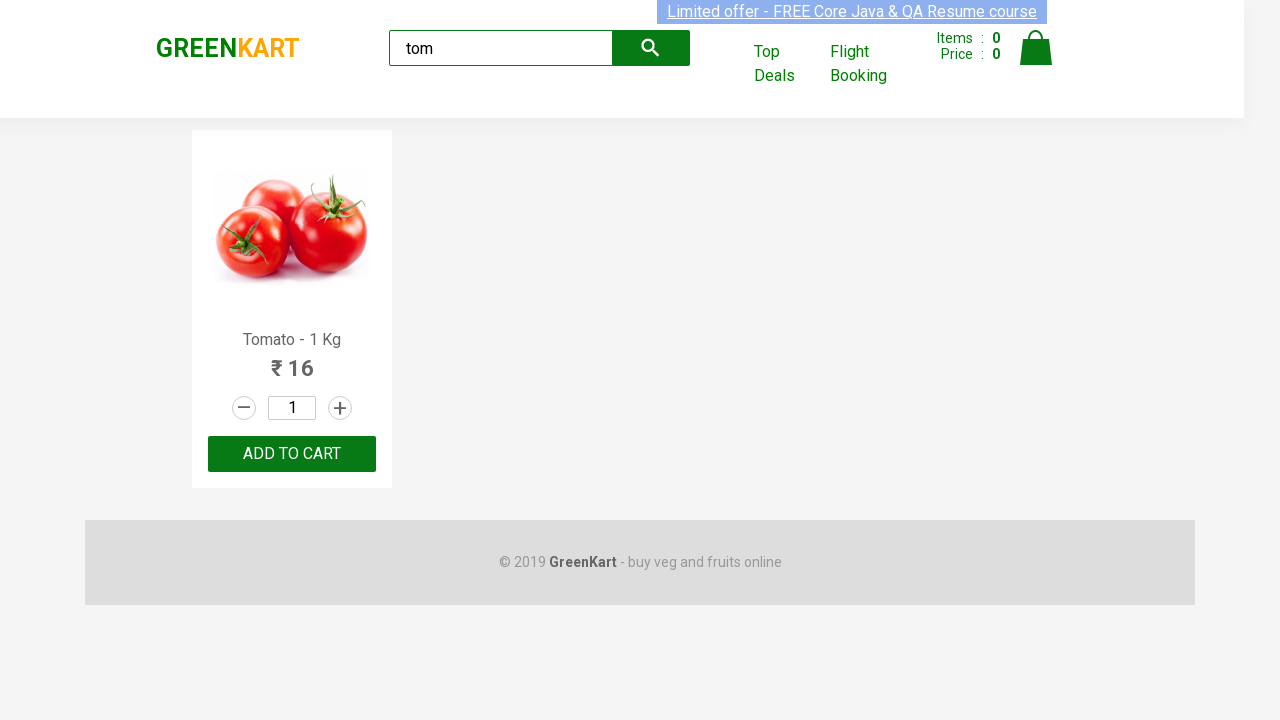

Clicked on 'Top Deals' link to open new page at (787, 64) on text=Top Deals
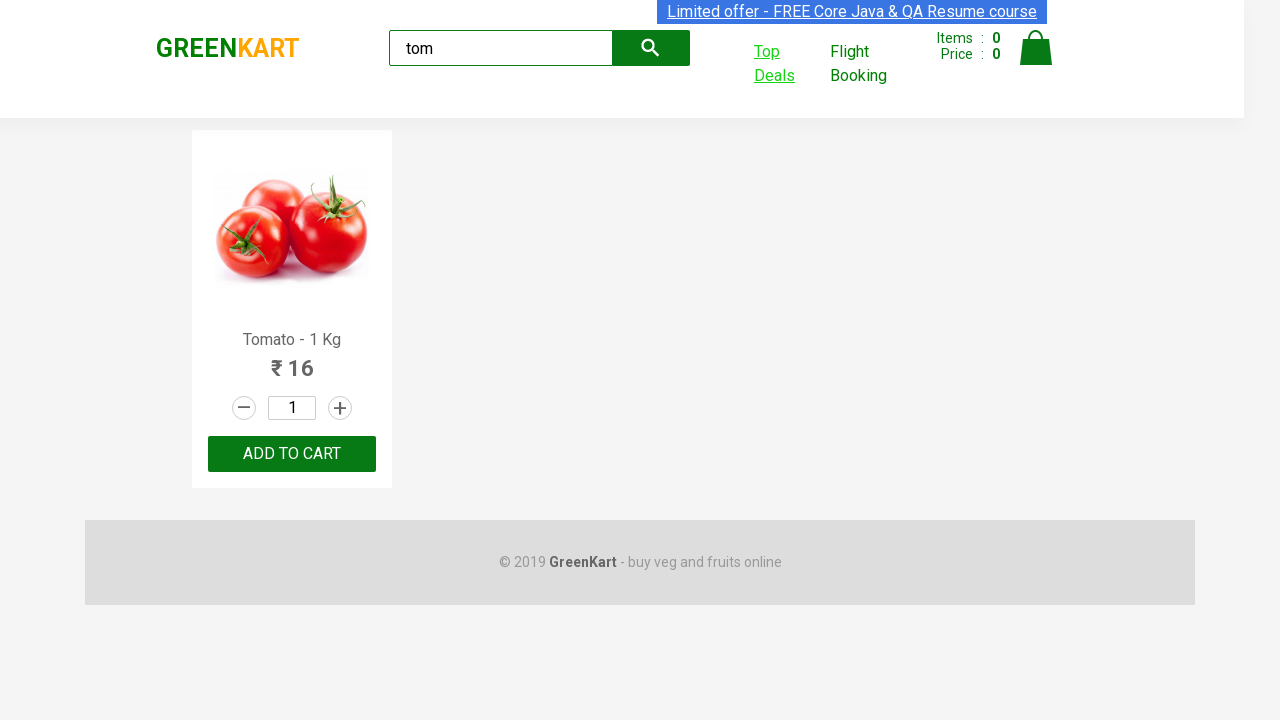

Switched to Top Deals page and waited for it to load
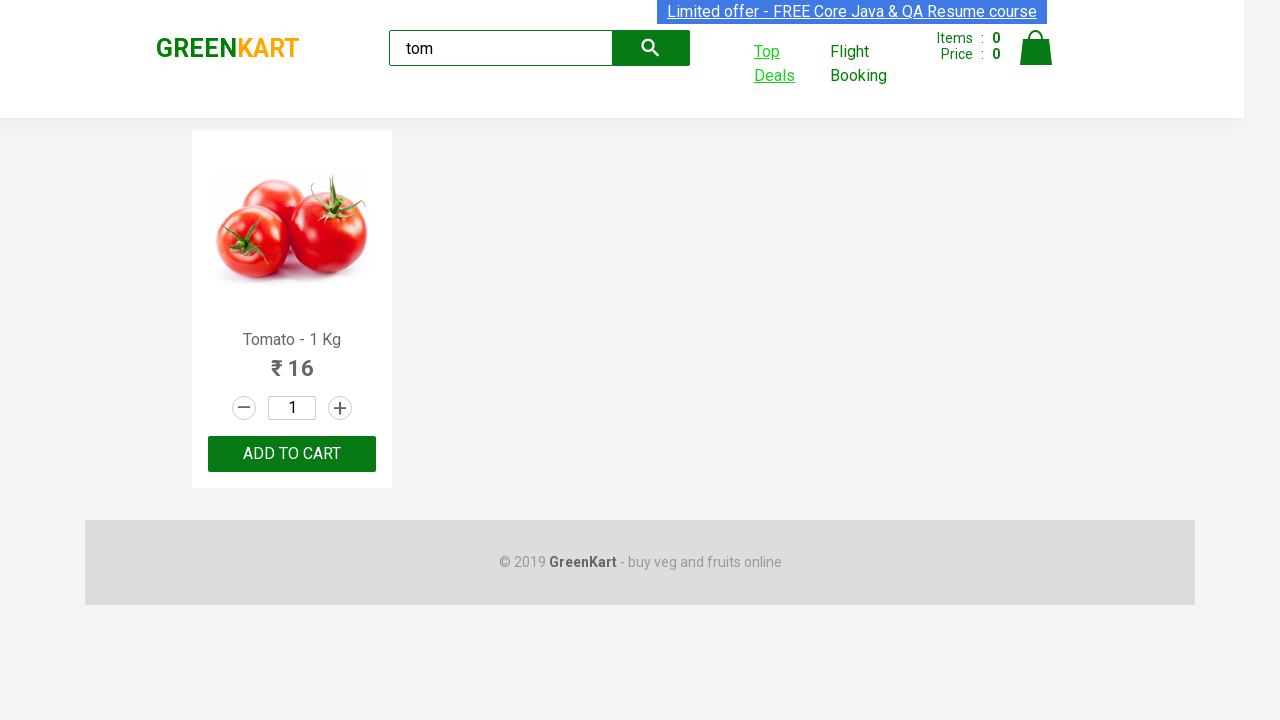

Waited for search field on Top Deals page to load
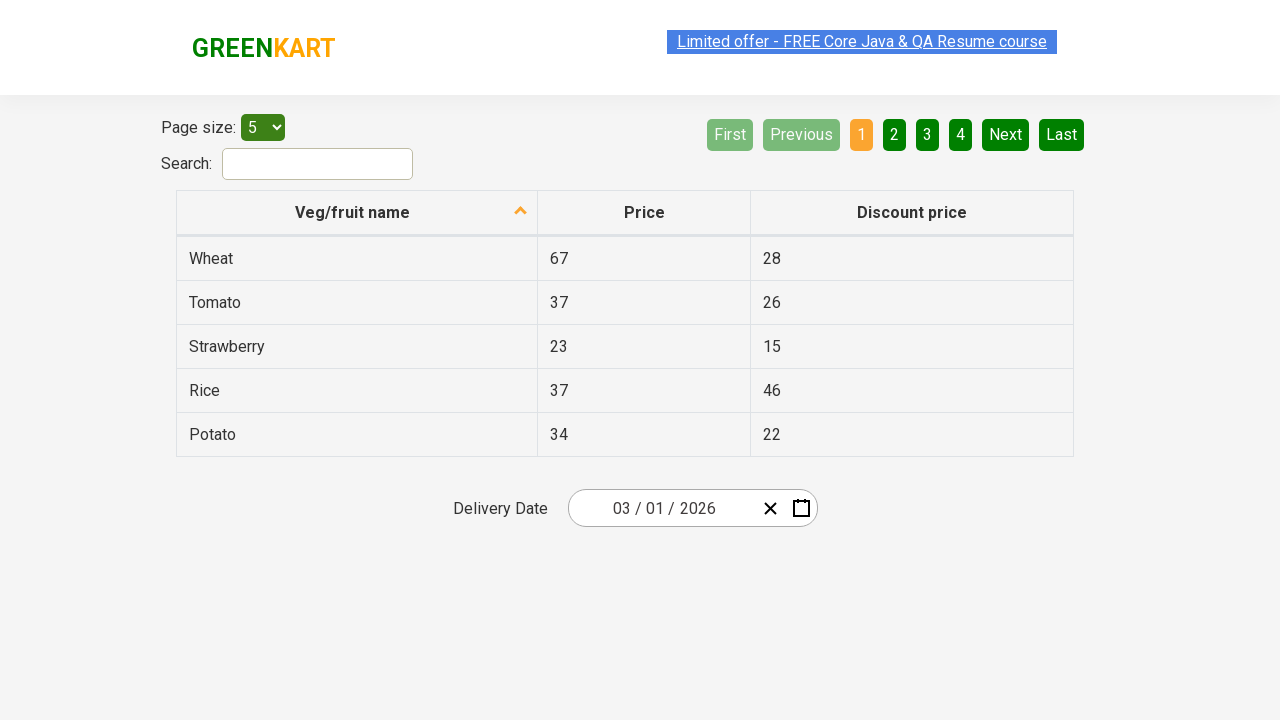

Filled search field with 'tom' on Top Deals page on #search-field
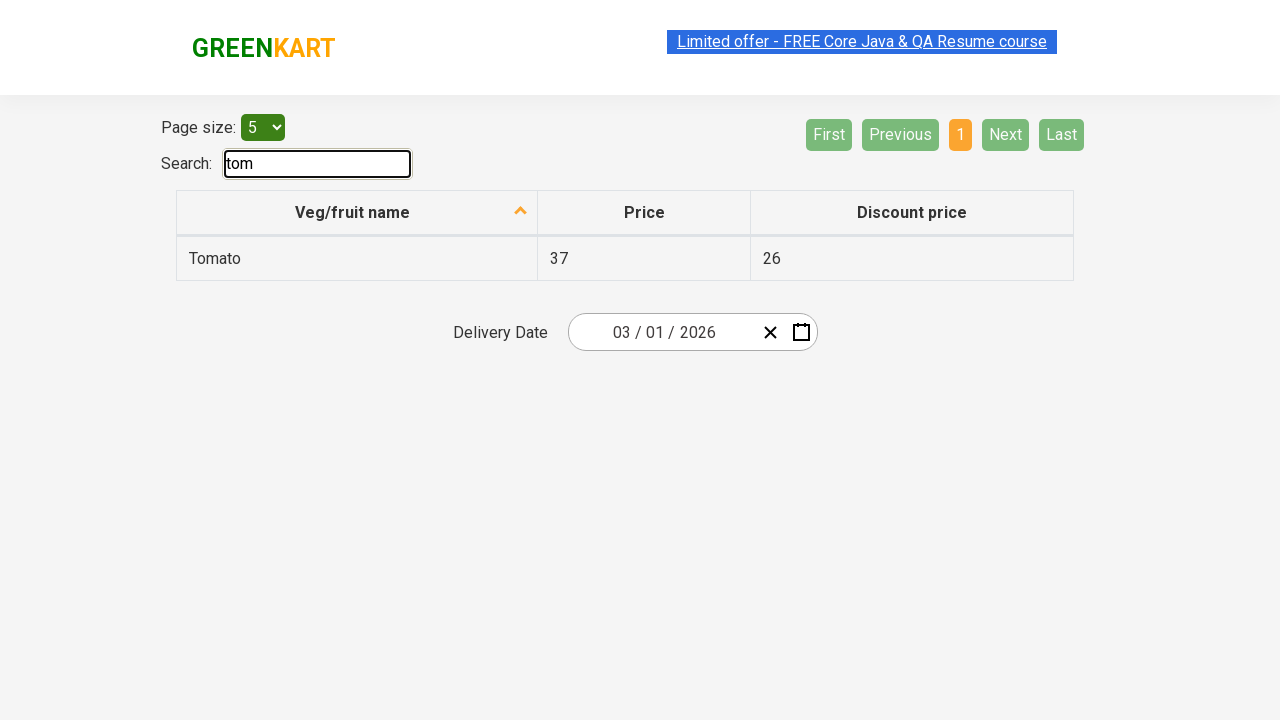

Waited for search results to update on Top Deals page (1000ms timeout)
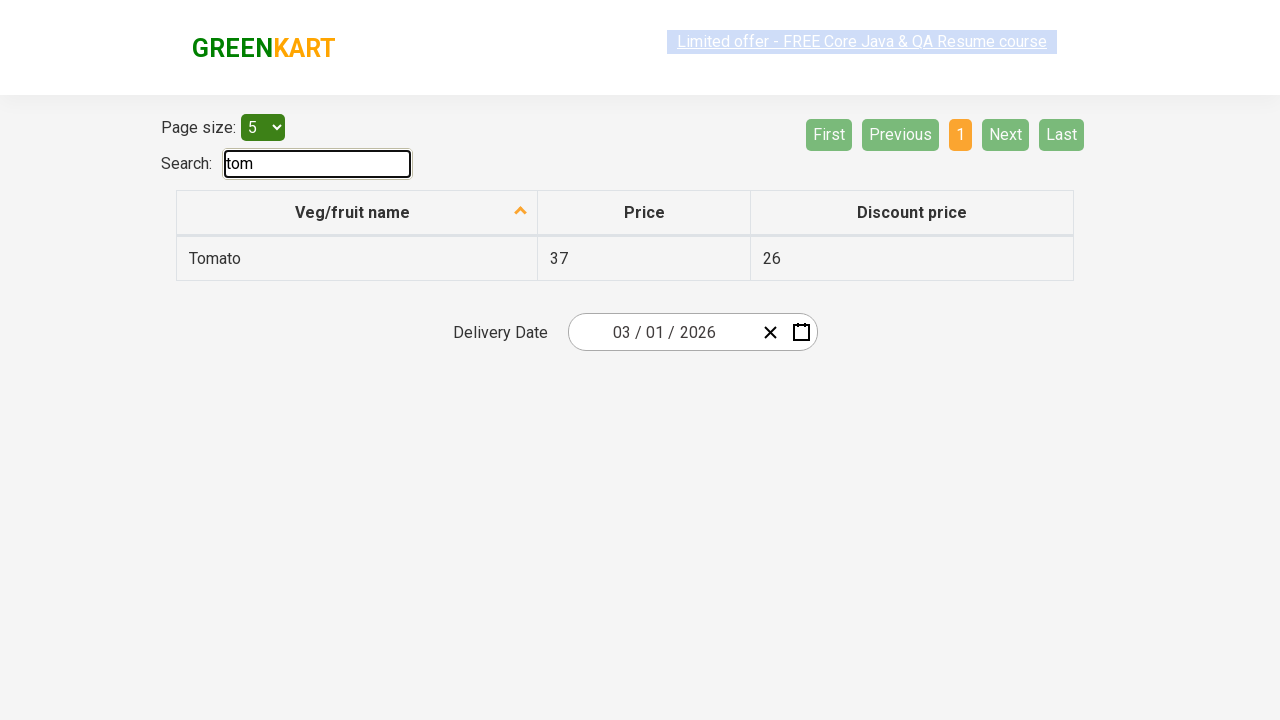

Retrieved product names from Top Deals page search results
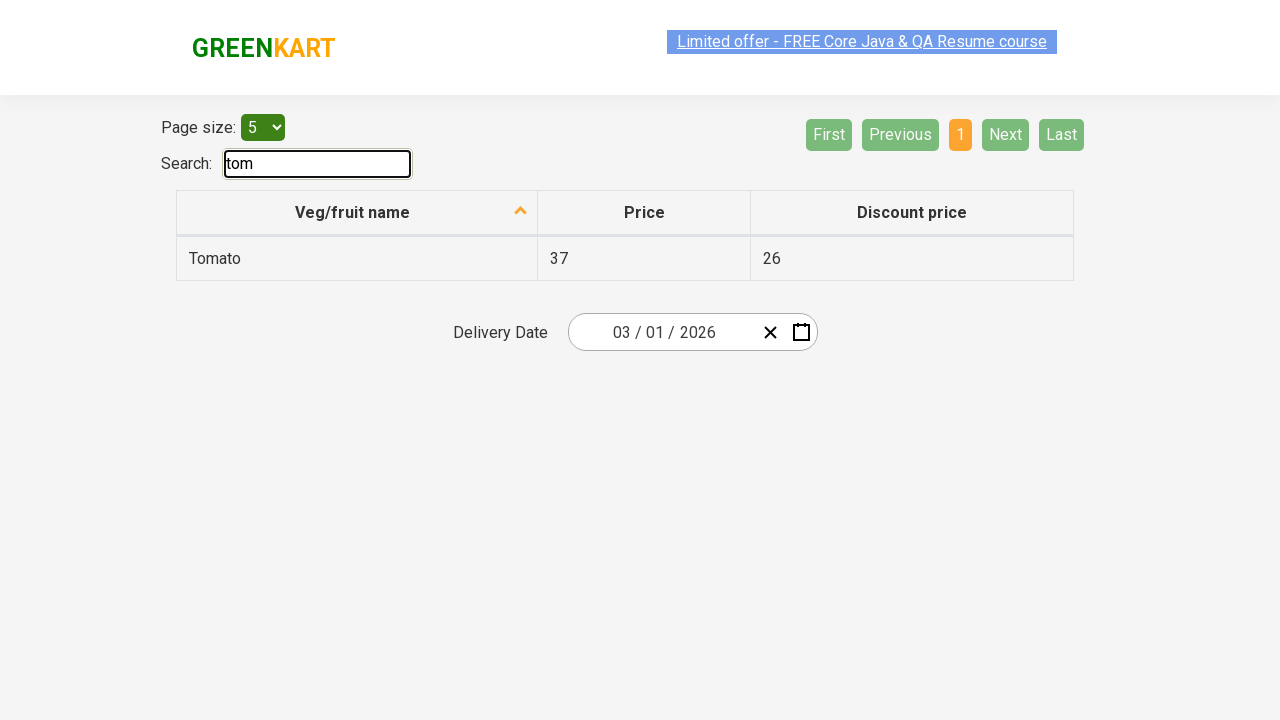

Extracted and processed product names from Top Deals page
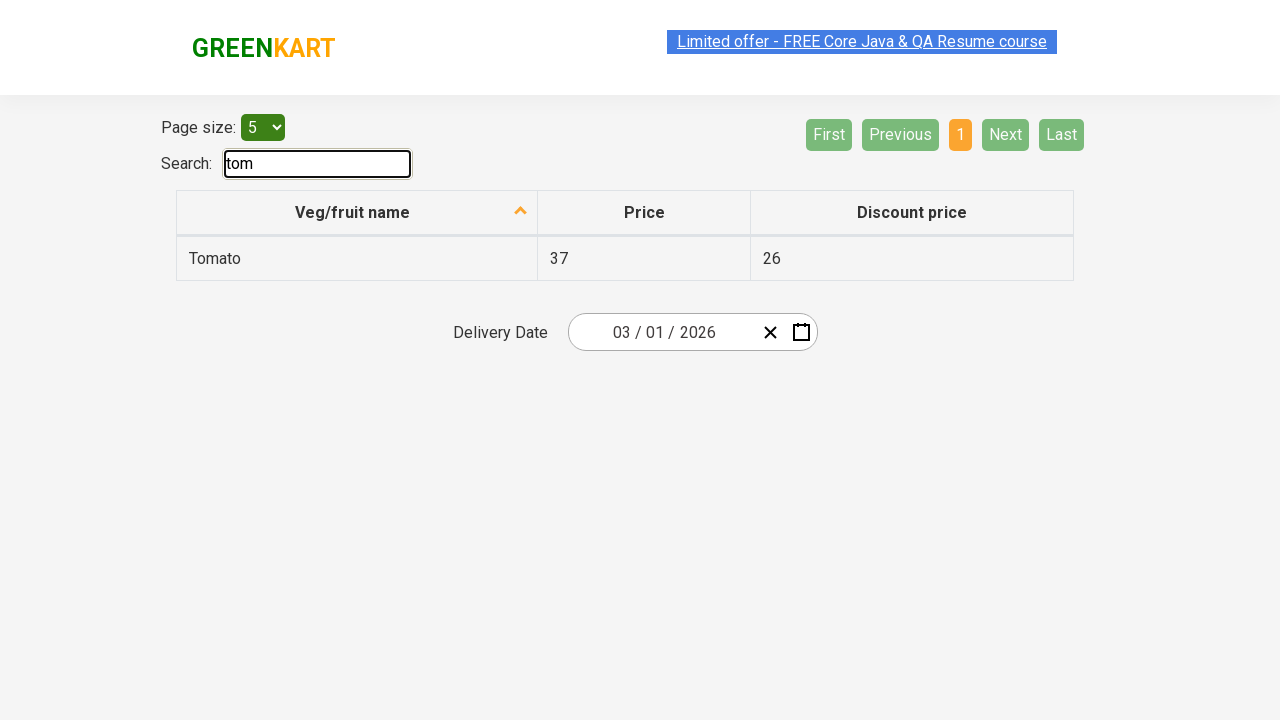

Verified that product names from landing page match Top Deals page results
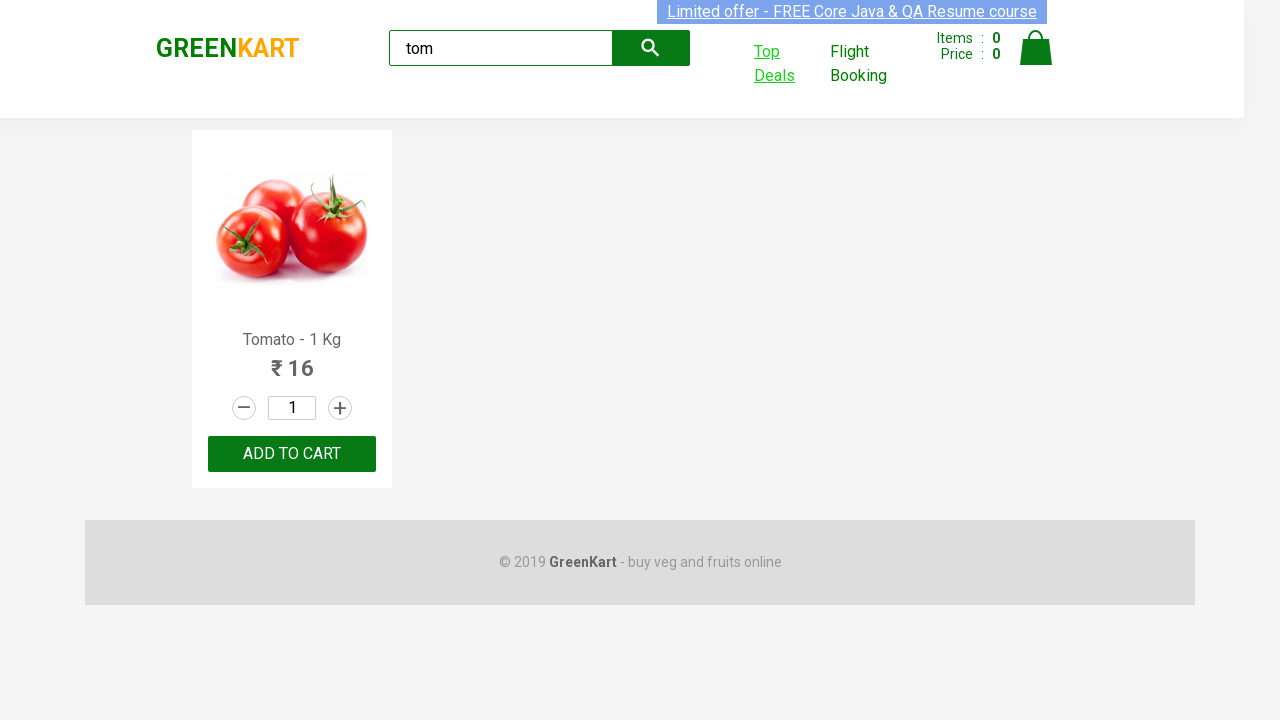

Closed Top Deals page
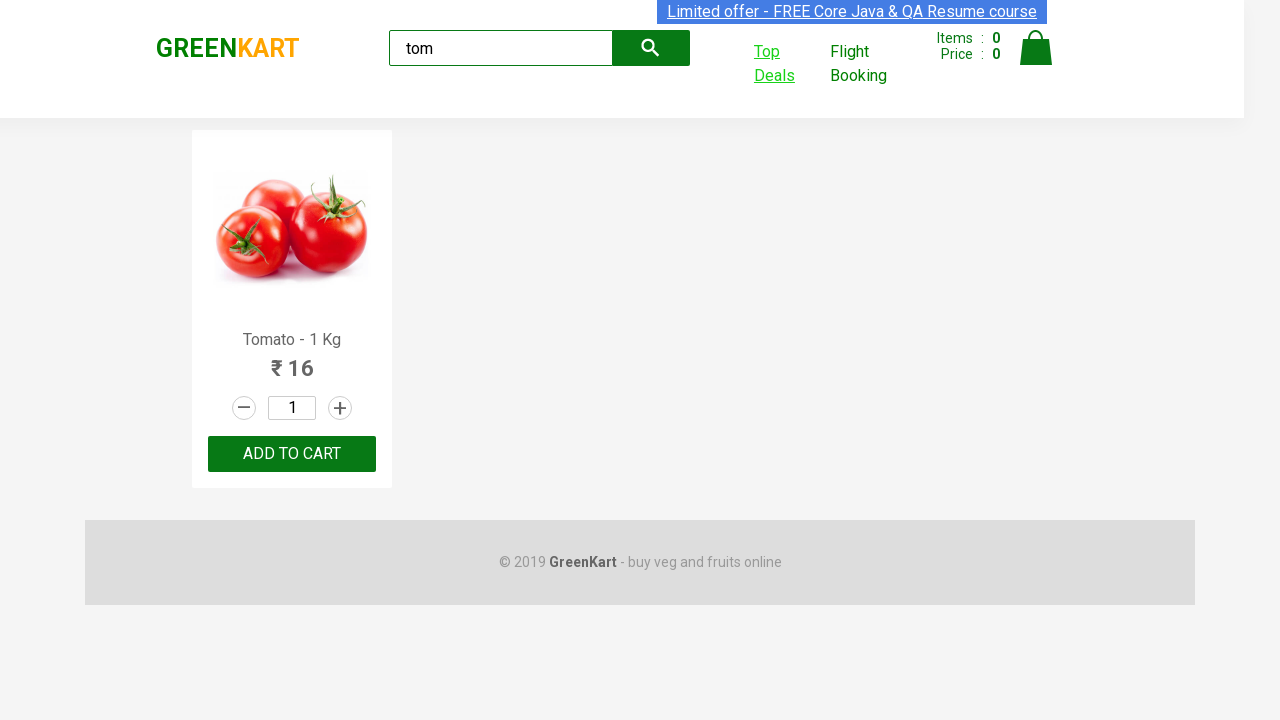

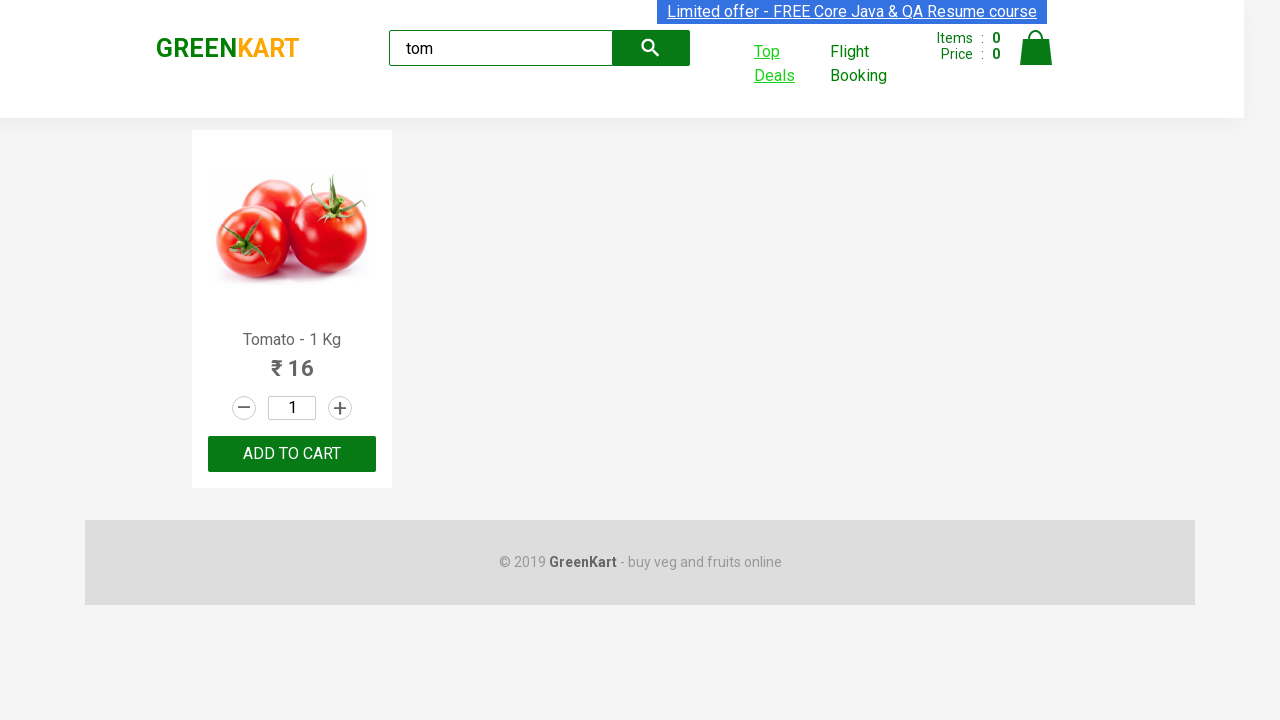